Navigates to a page that displays a JavaScript alert popup, accepts the alert, and maximizes the browser window.

Starting URL: https://grotechminds.com/javascript-popup/

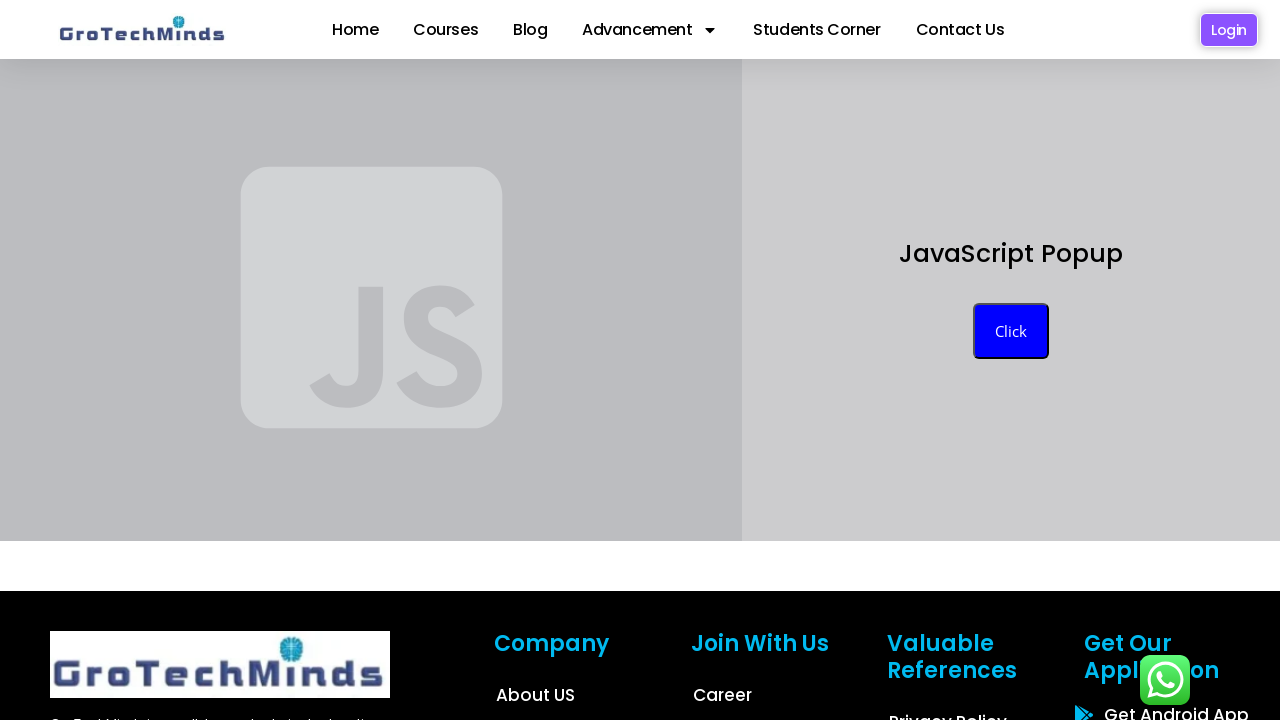

Set up dialog handler to accept JavaScript alerts
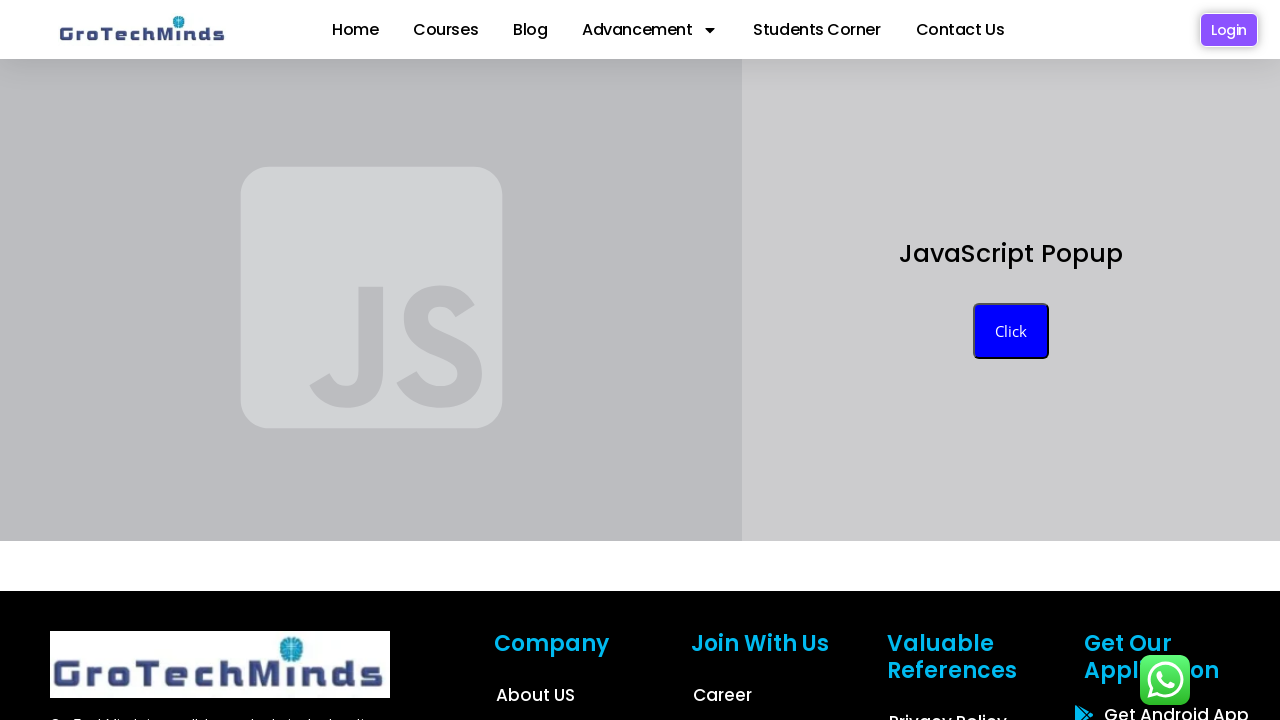

Navigated to JavaScript popup test page
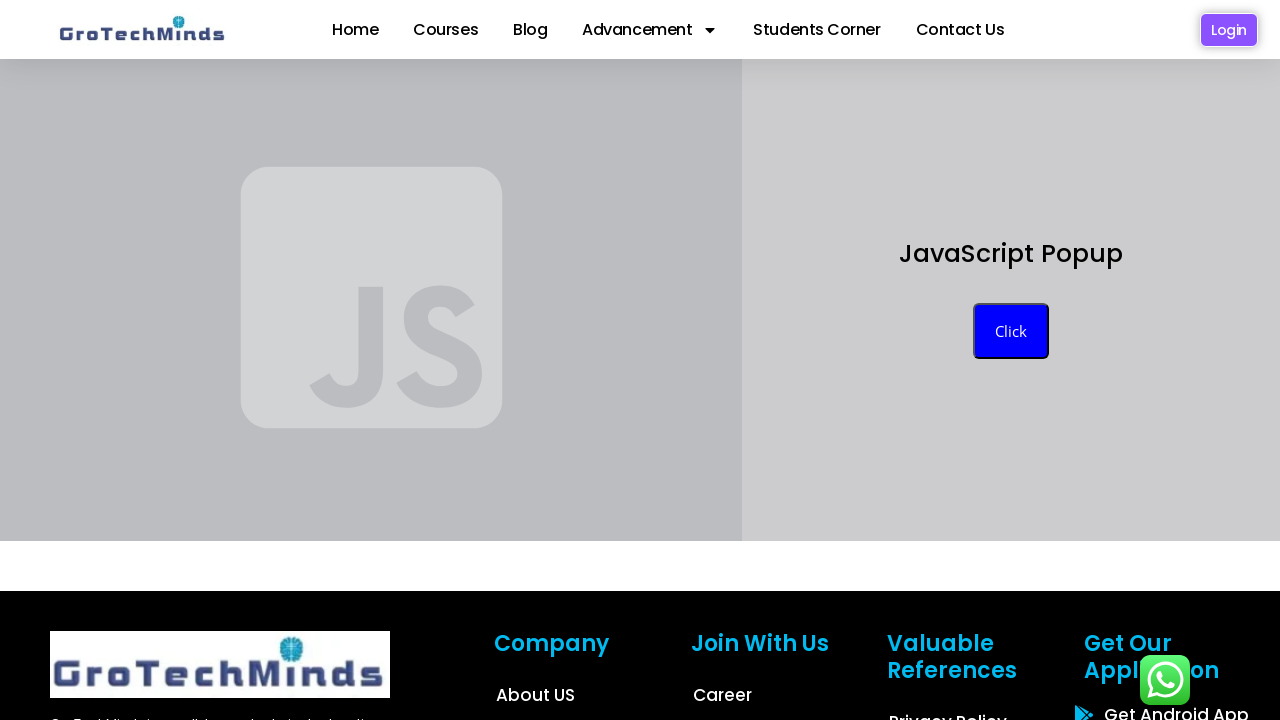

Page content loaded and alert was accepted
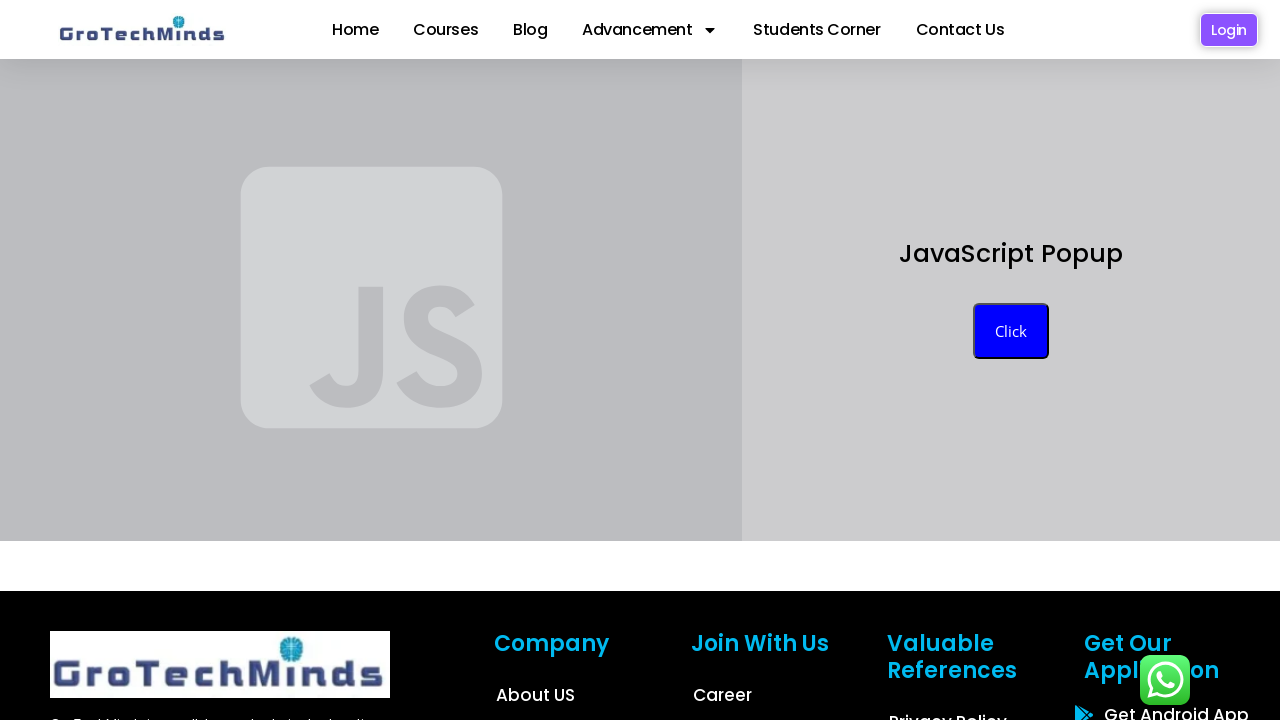

Maximized browser window to 1920x1080
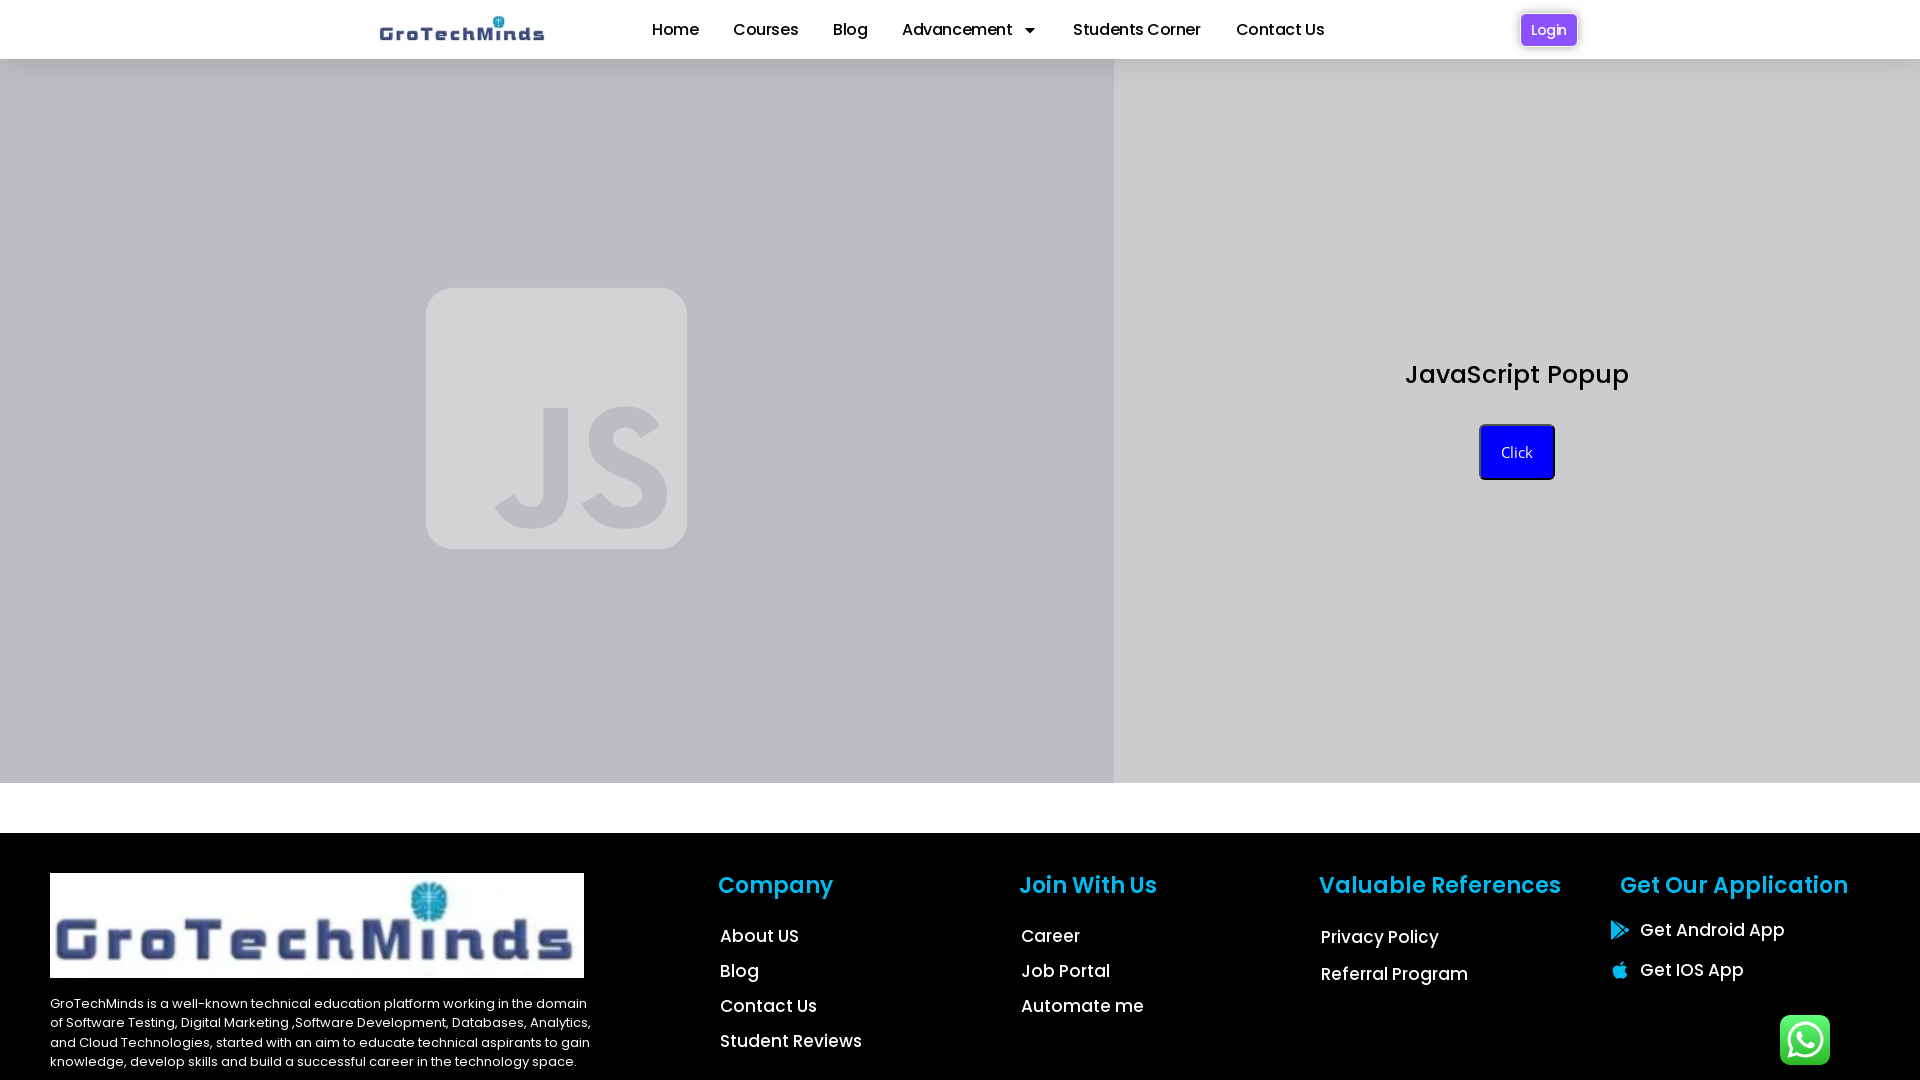

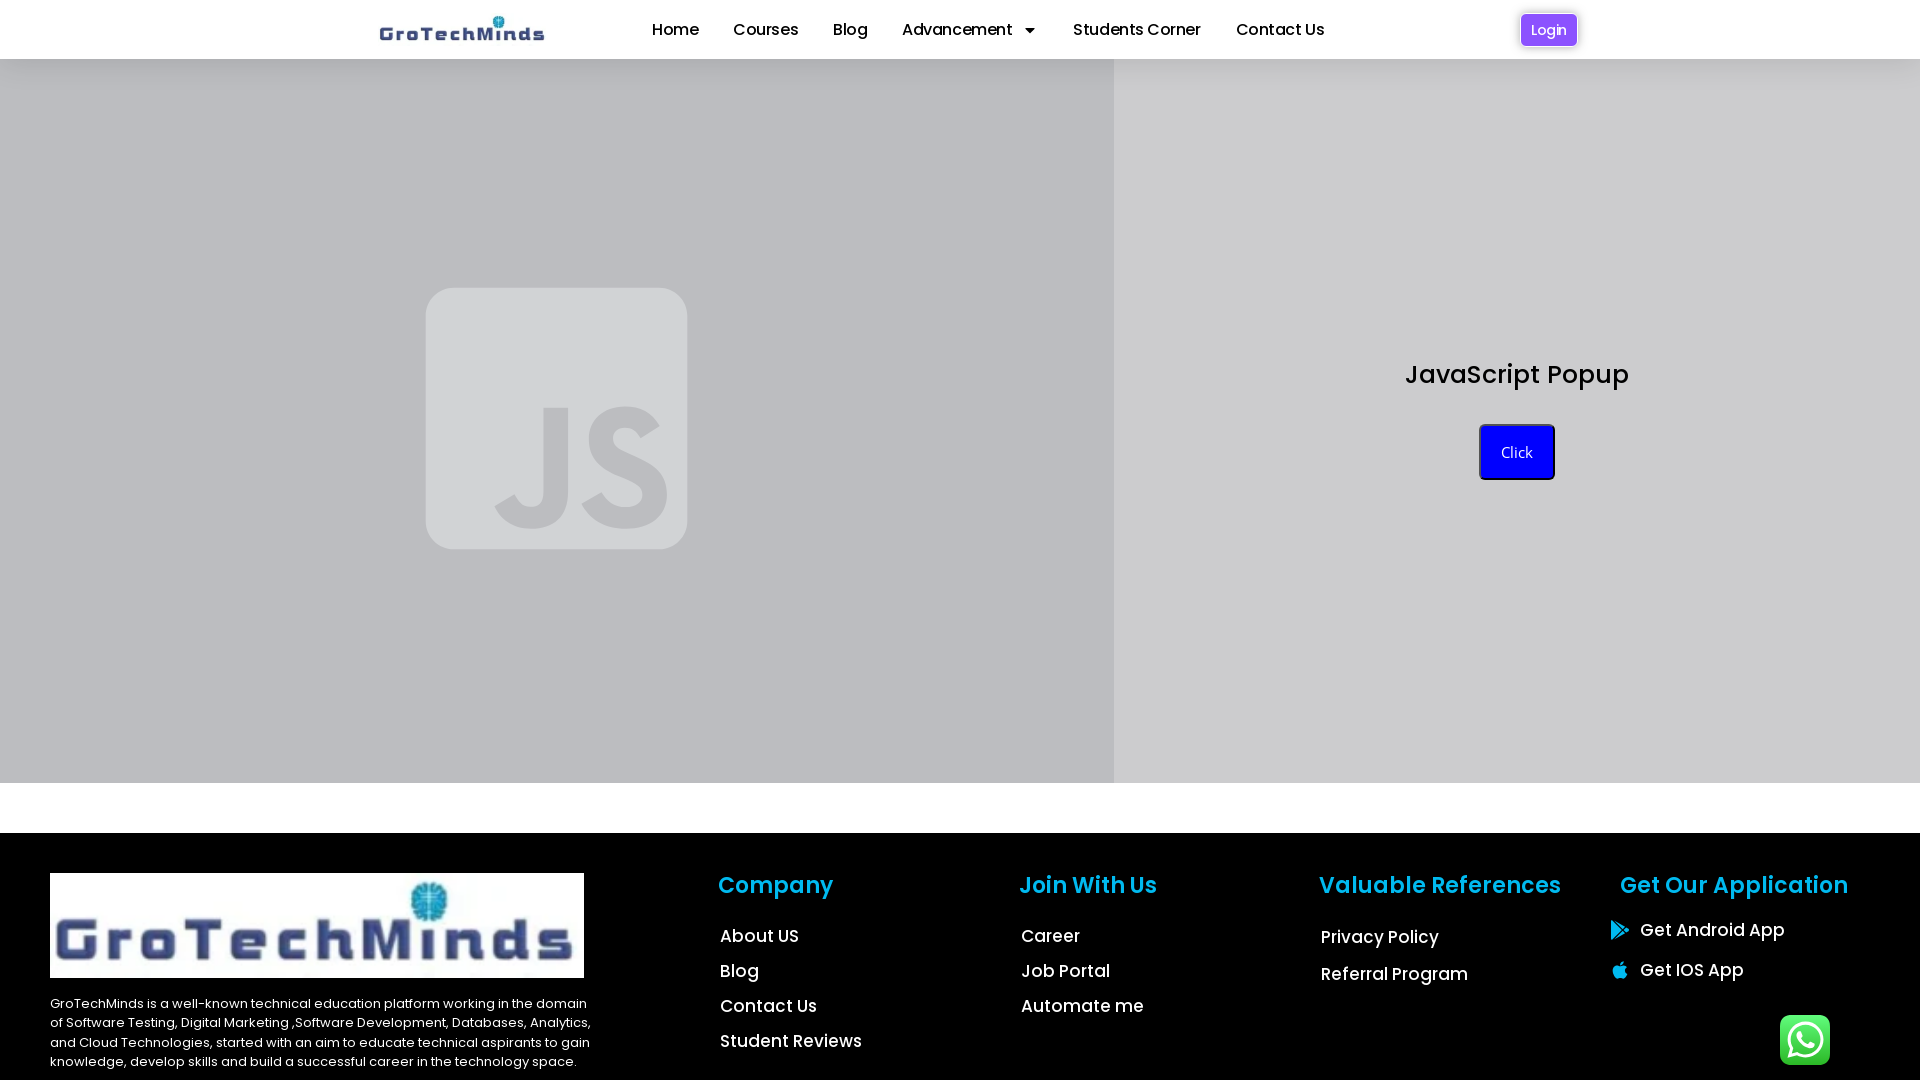